Navigates to the hockey teams page, iterates through pagination, and verifies that team data tables are displayed correctly across multiple pages

Starting URL: https://www.scrapethissite.com/pages/

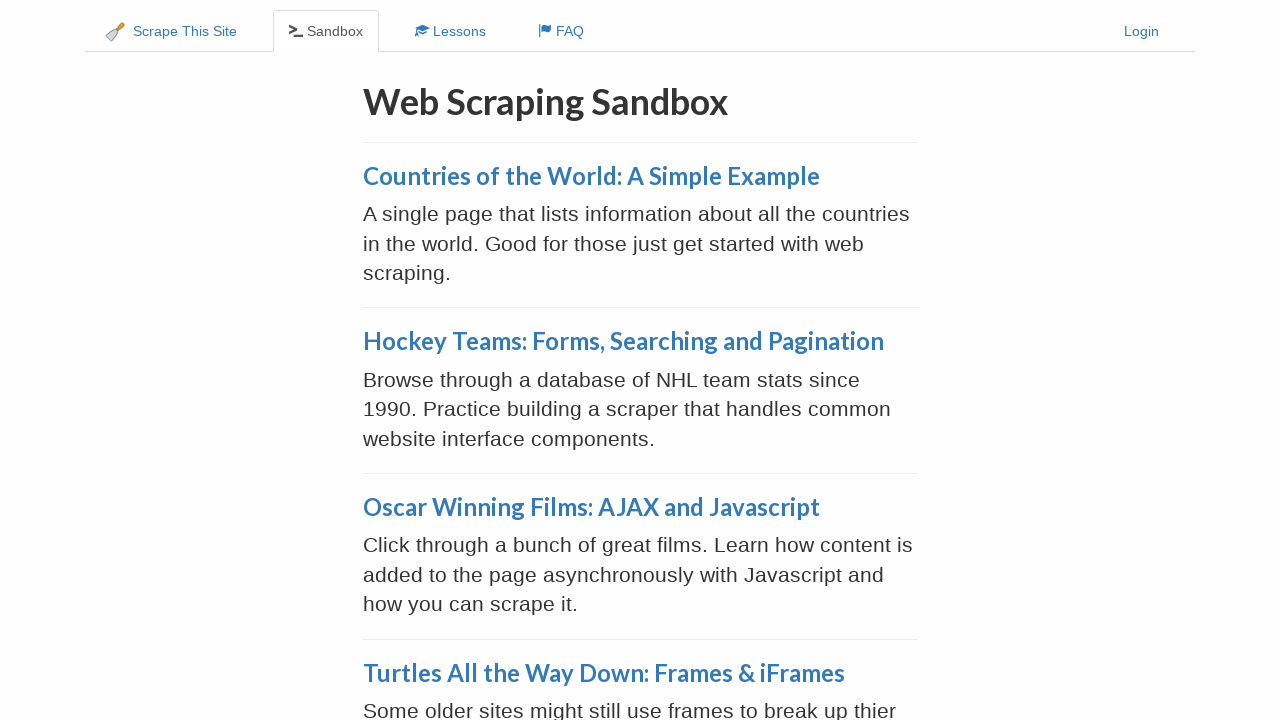

Clicked on Hockey Teams link at (623, 341) on xpath=//a[text()='Hockey Teams: Forms, Searching and Pagination']
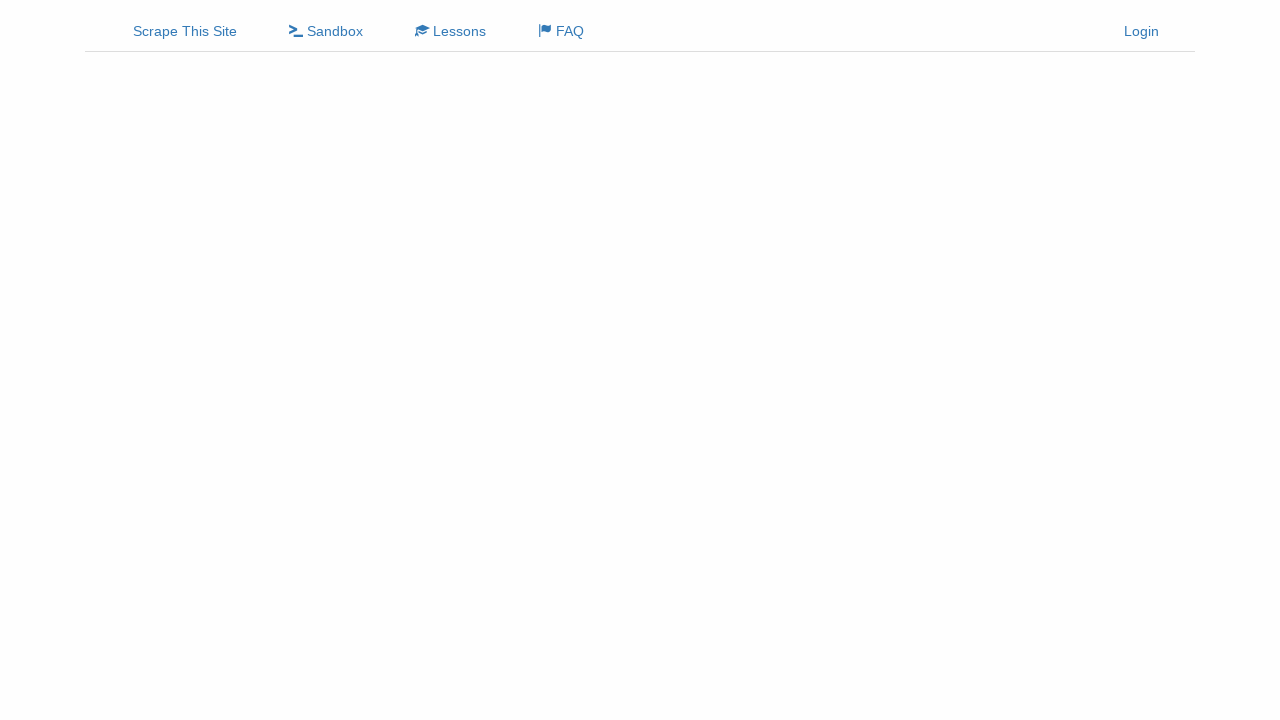

Hockey page loaded successfully
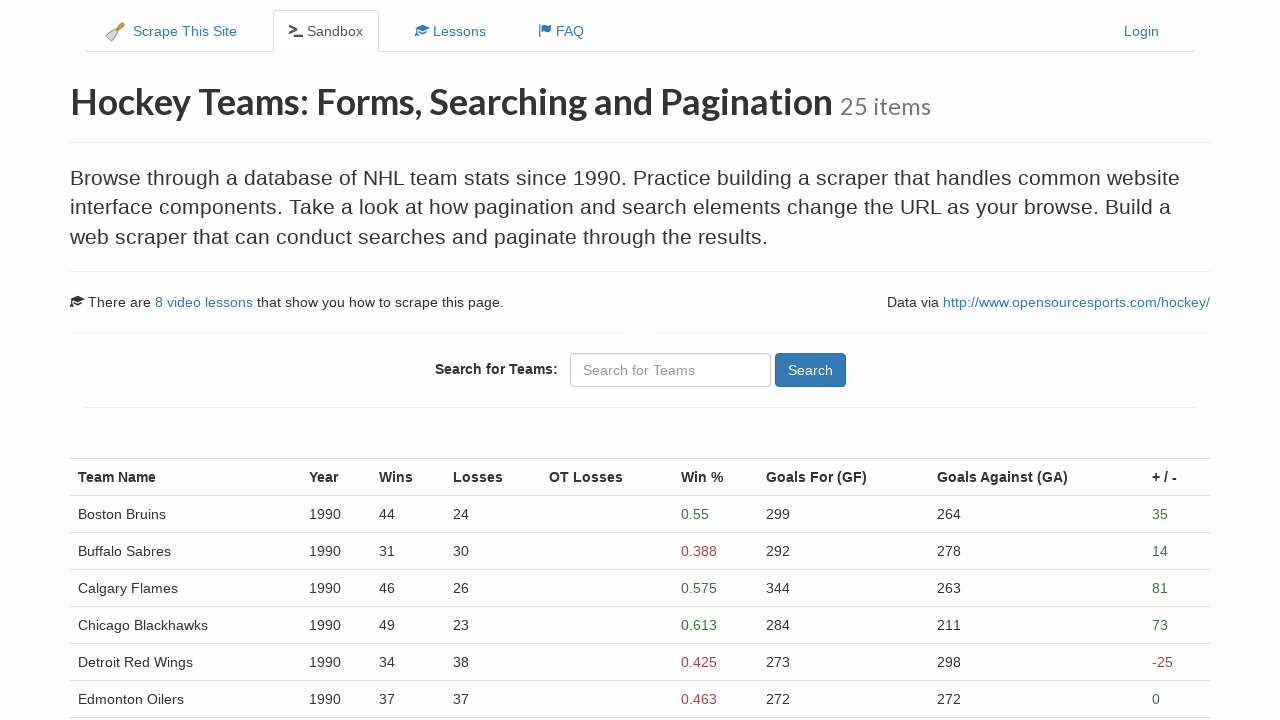

Verified team data table is present on page 1
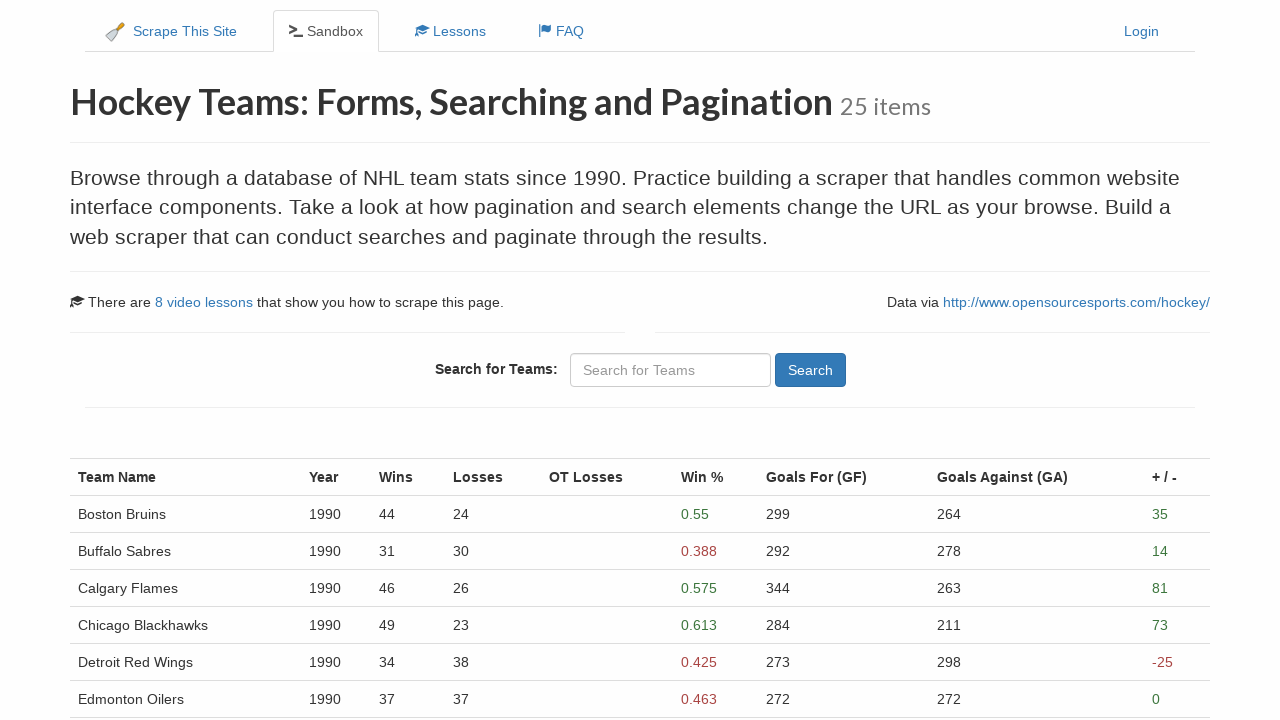

Verified team rows are present on current page
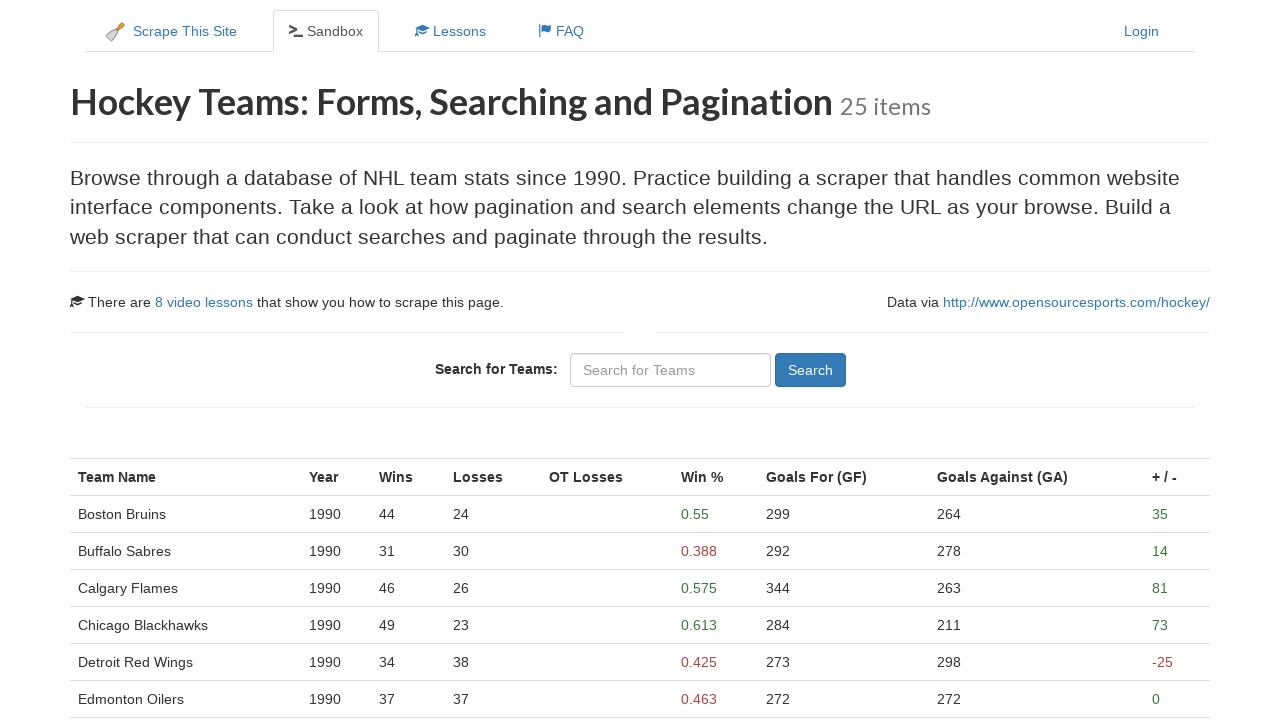

Clicked Next button to navigate to next page at (101, 548) on xpath=//a[@aria-label='Next']
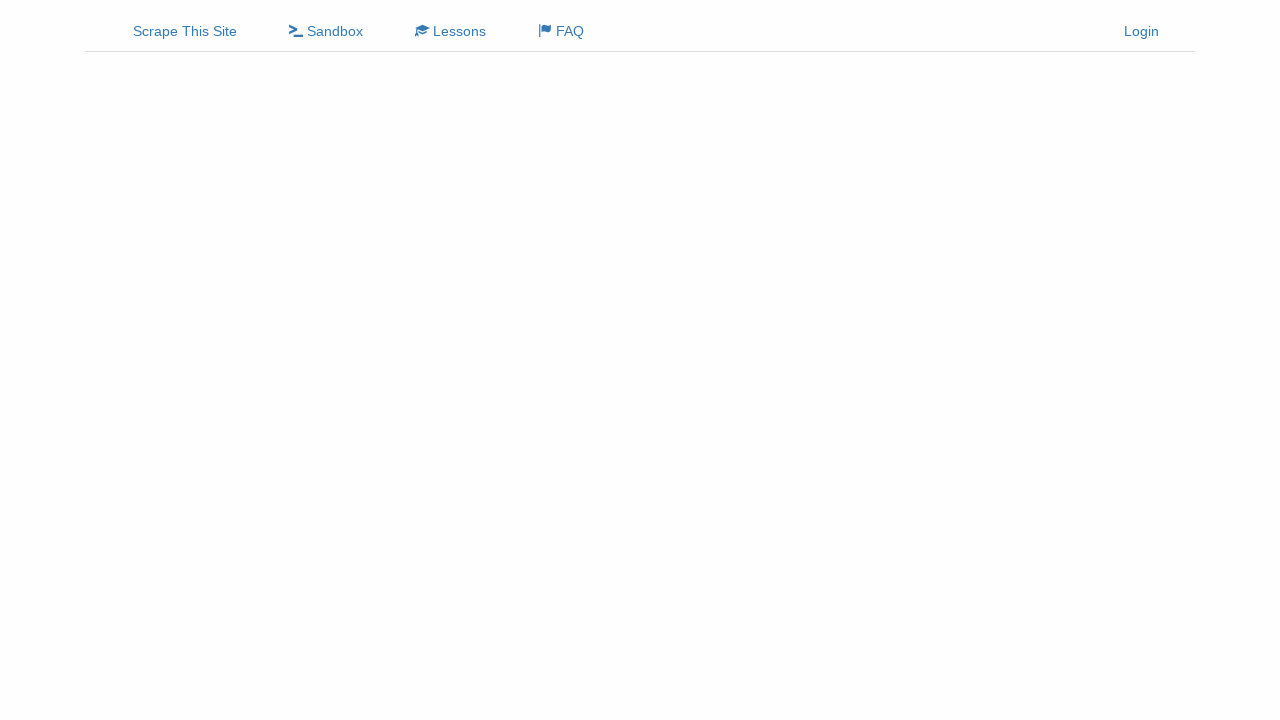

New page loaded and team rows verified
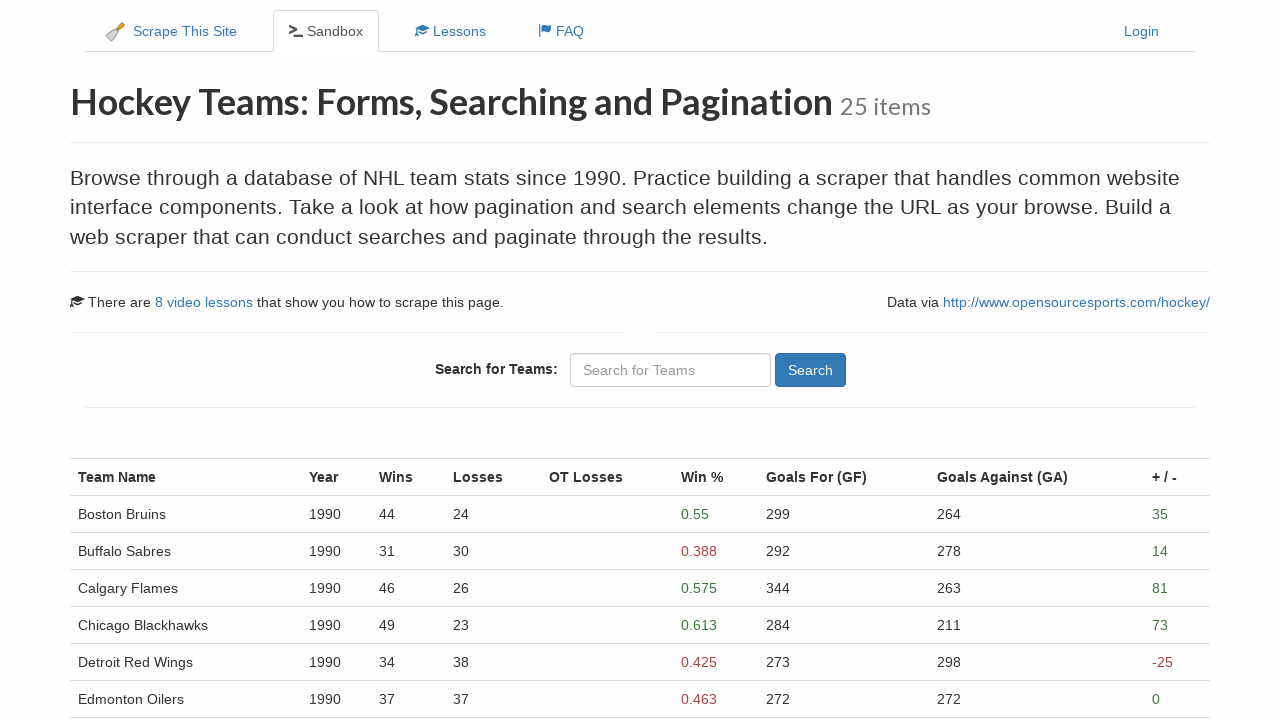

Verified team rows are present on current page
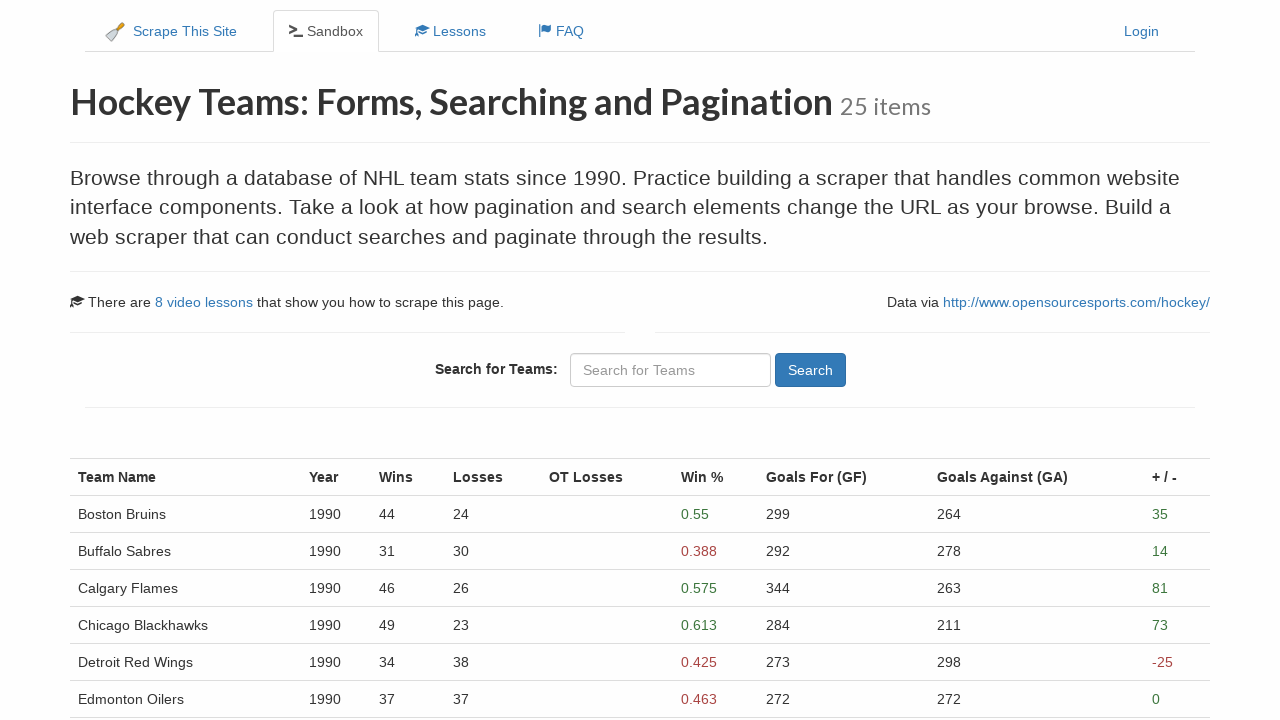

Clicked Next button to navigate to next page at (101, 548) on xpath=//a[@aria-label='Next']
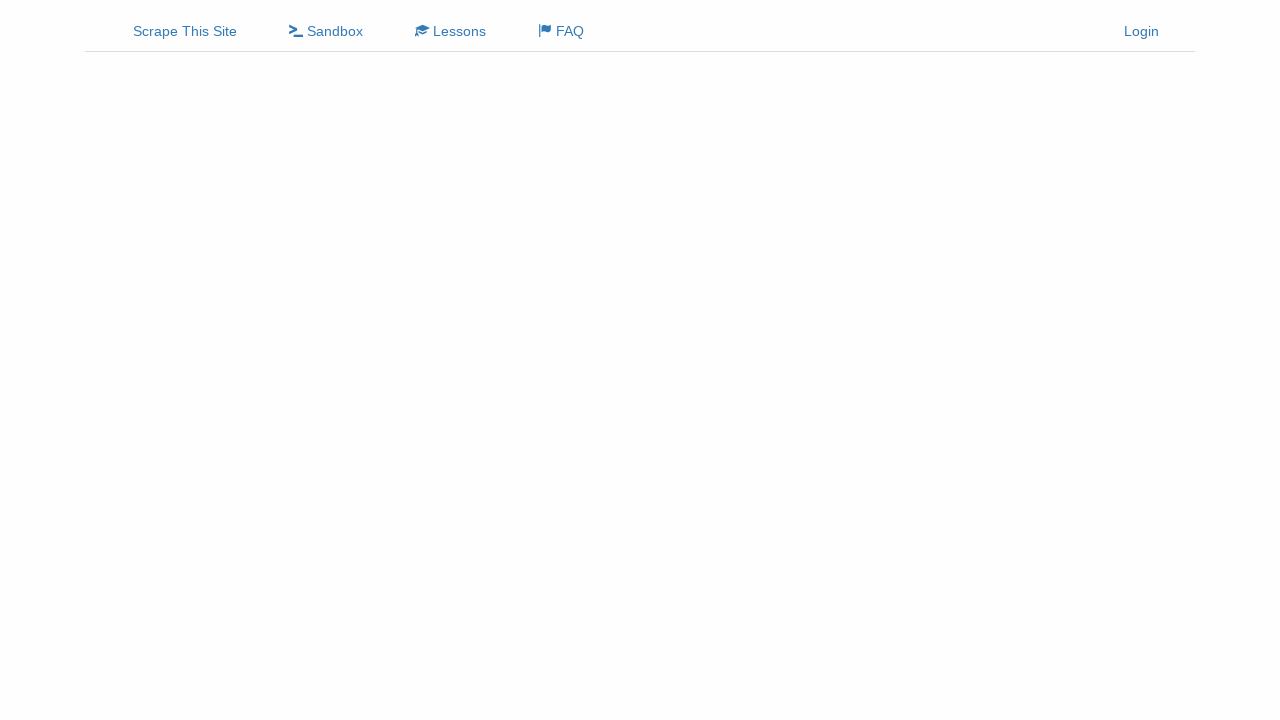

New page loaded and team rows verified
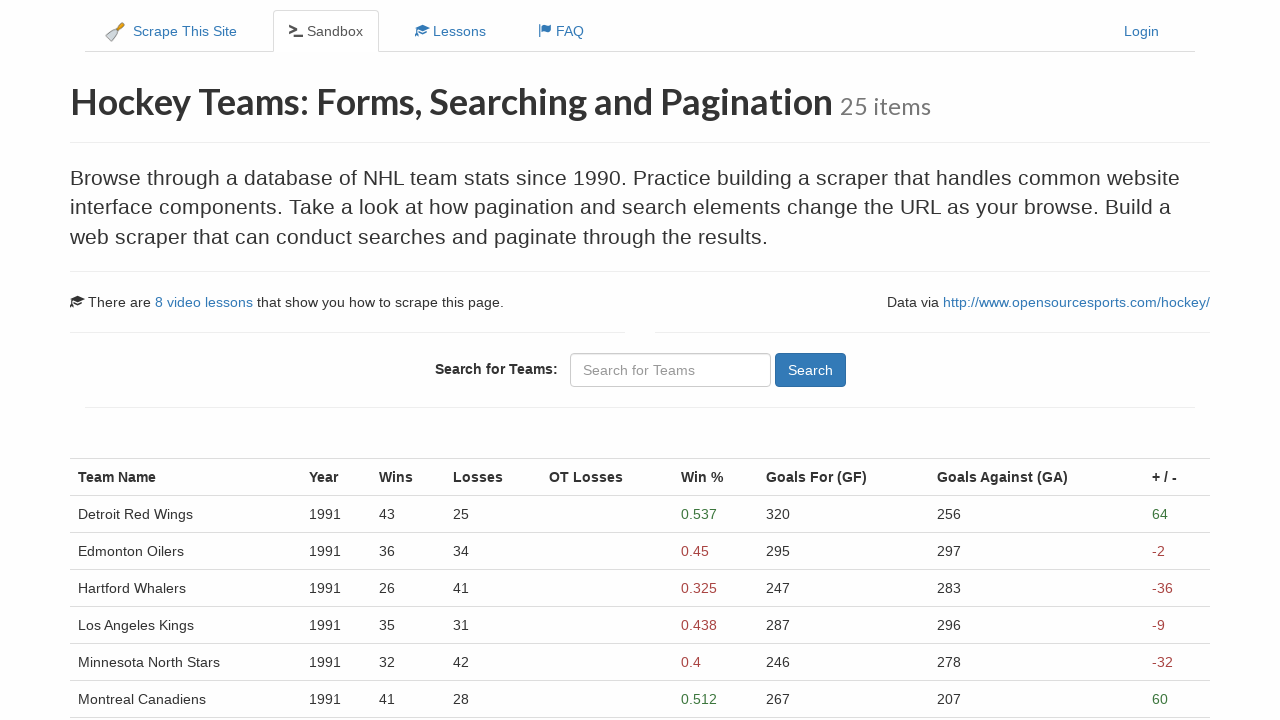

Verified team rows are present on current page
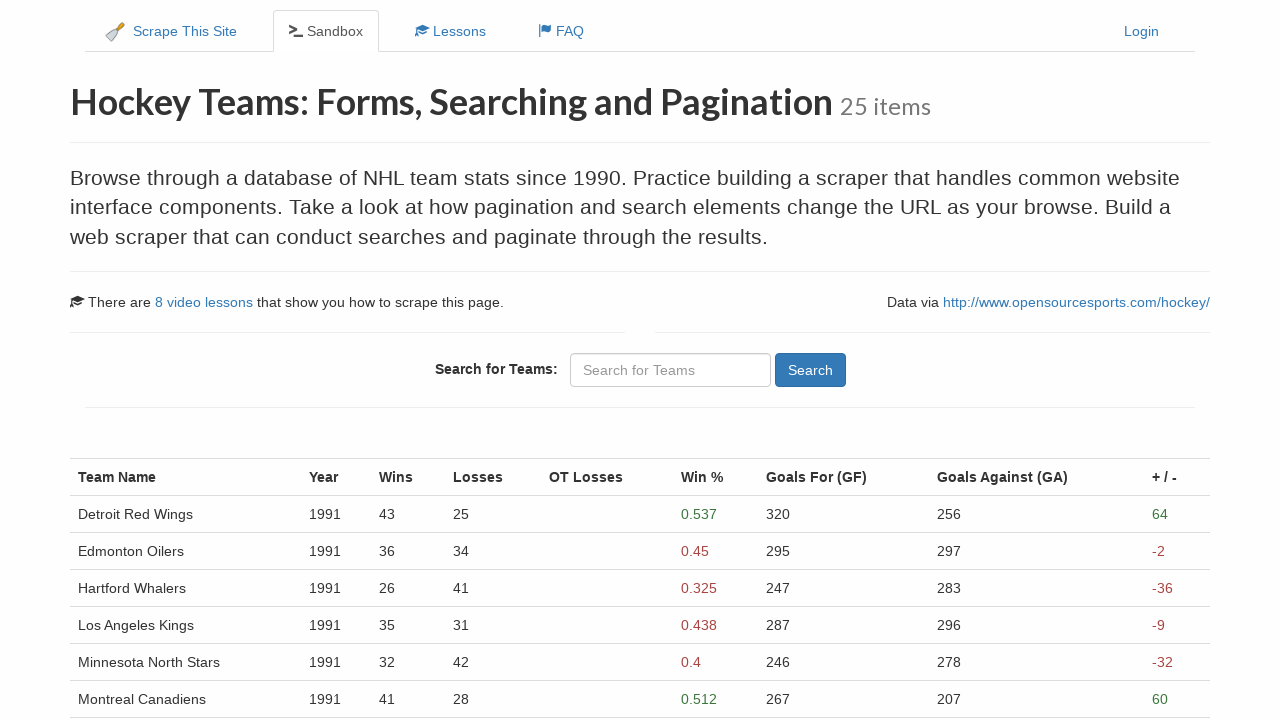

Clicked Next button to navigate to next page at (142, 548) on xpath=//a[@aria-label='Next']
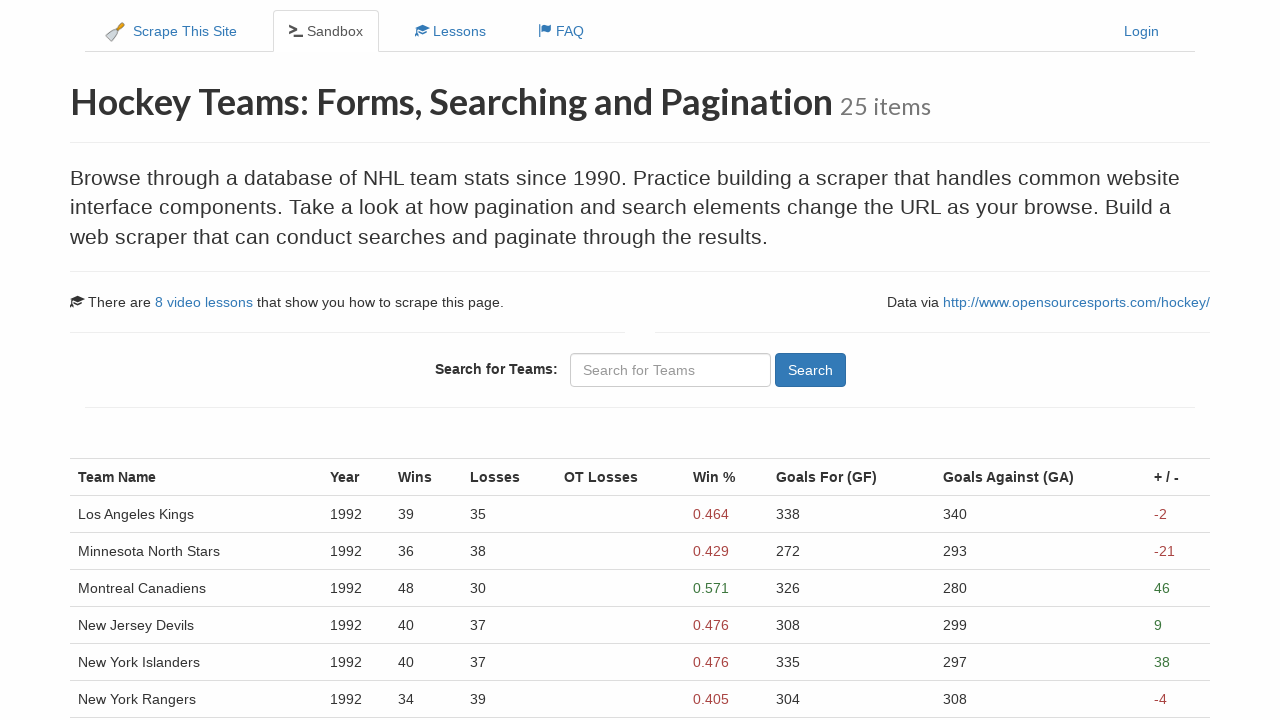

New page loaded and team rows verified
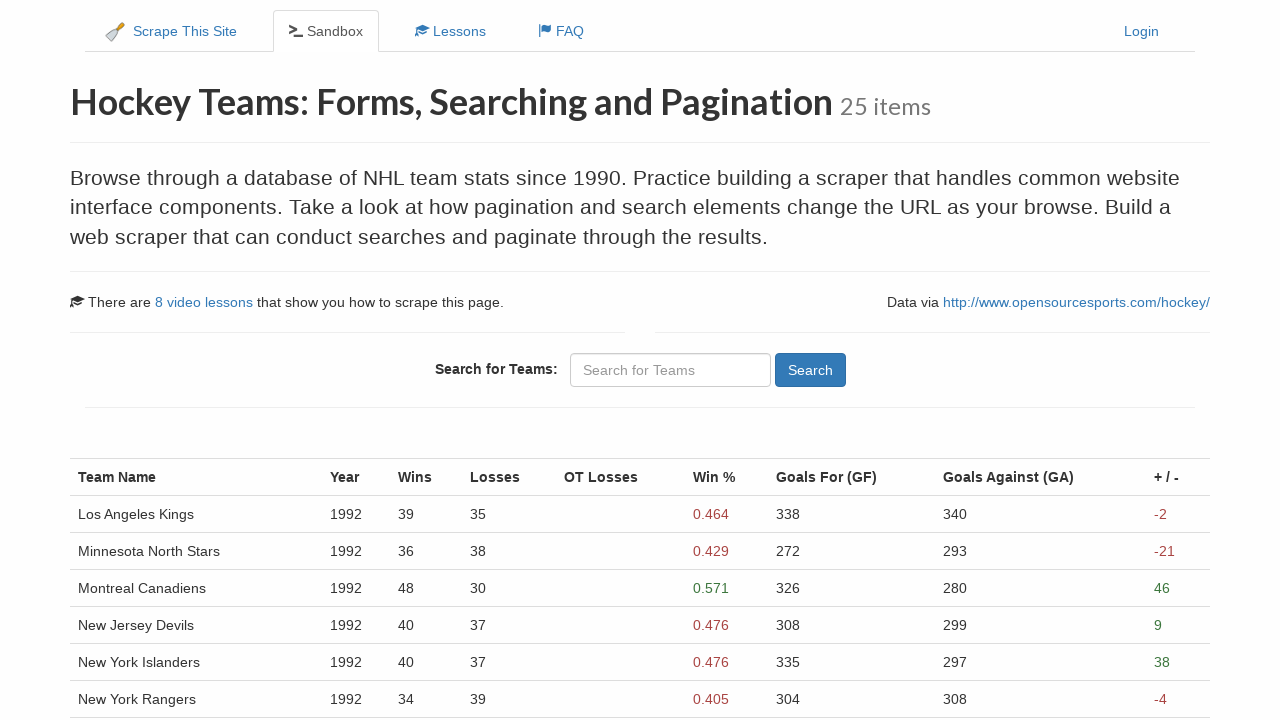

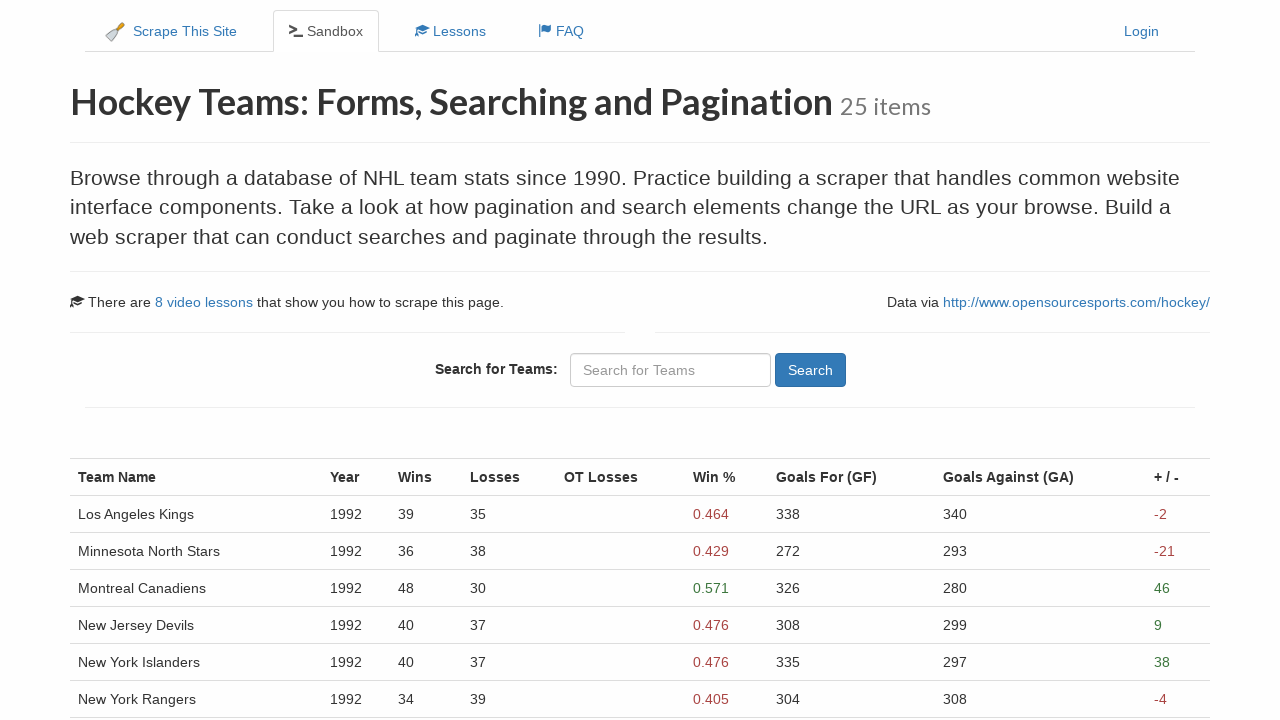